Tests selecting an option from a dropdown list by iterating through all options and clicking the one with matching text, then verifying the selection was successful.

Starting URL: https://the-internet.herokuapp.com/dropdown

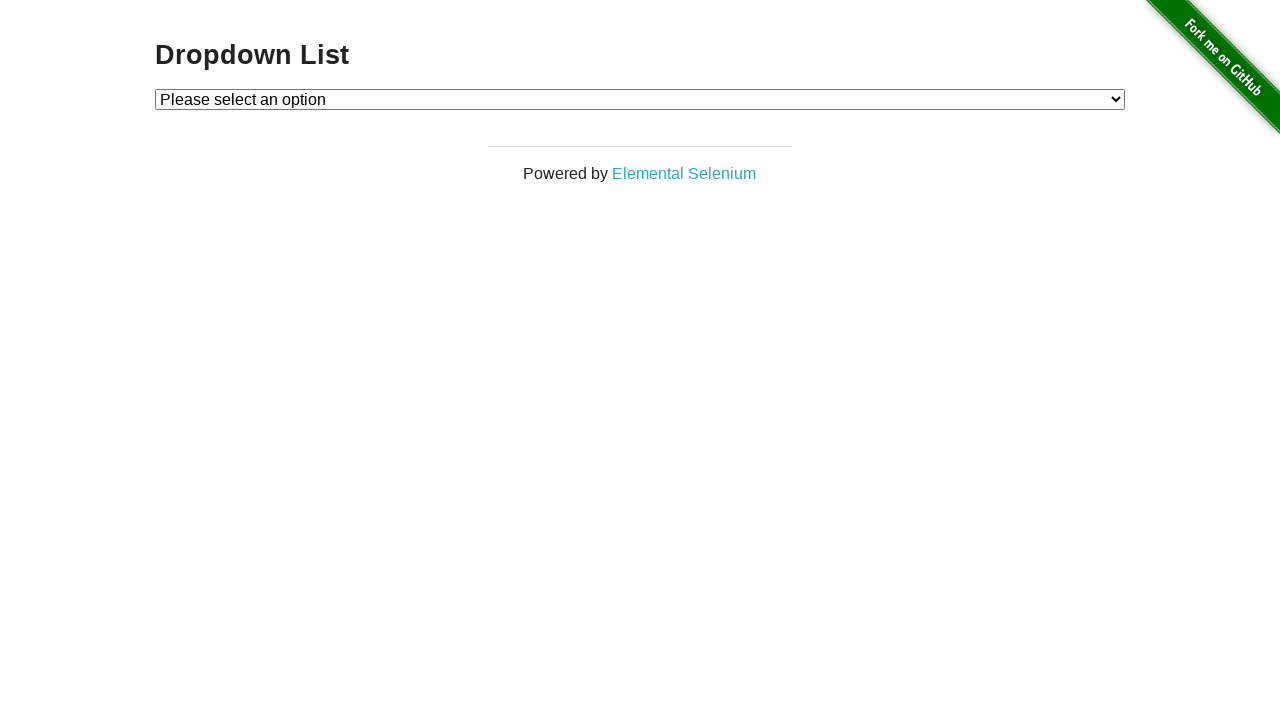

Located the dropdown element
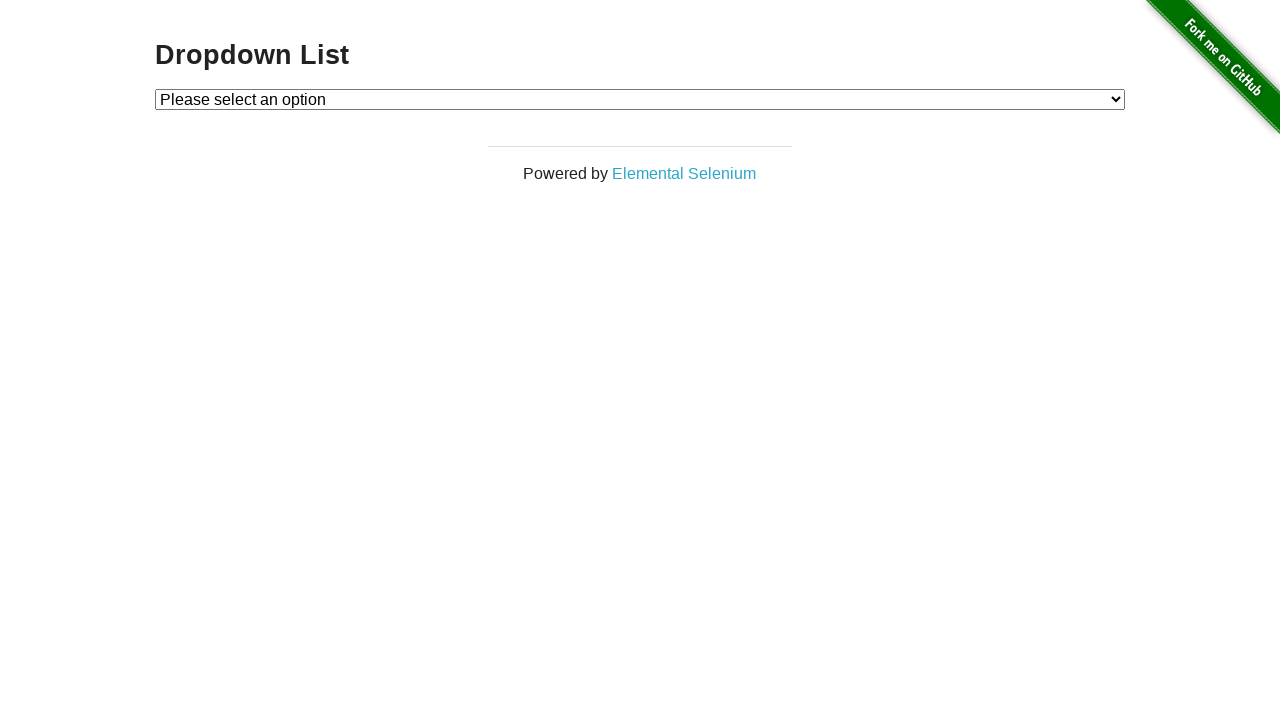

Selected 'Option 1' from the dropdown on #dropdown
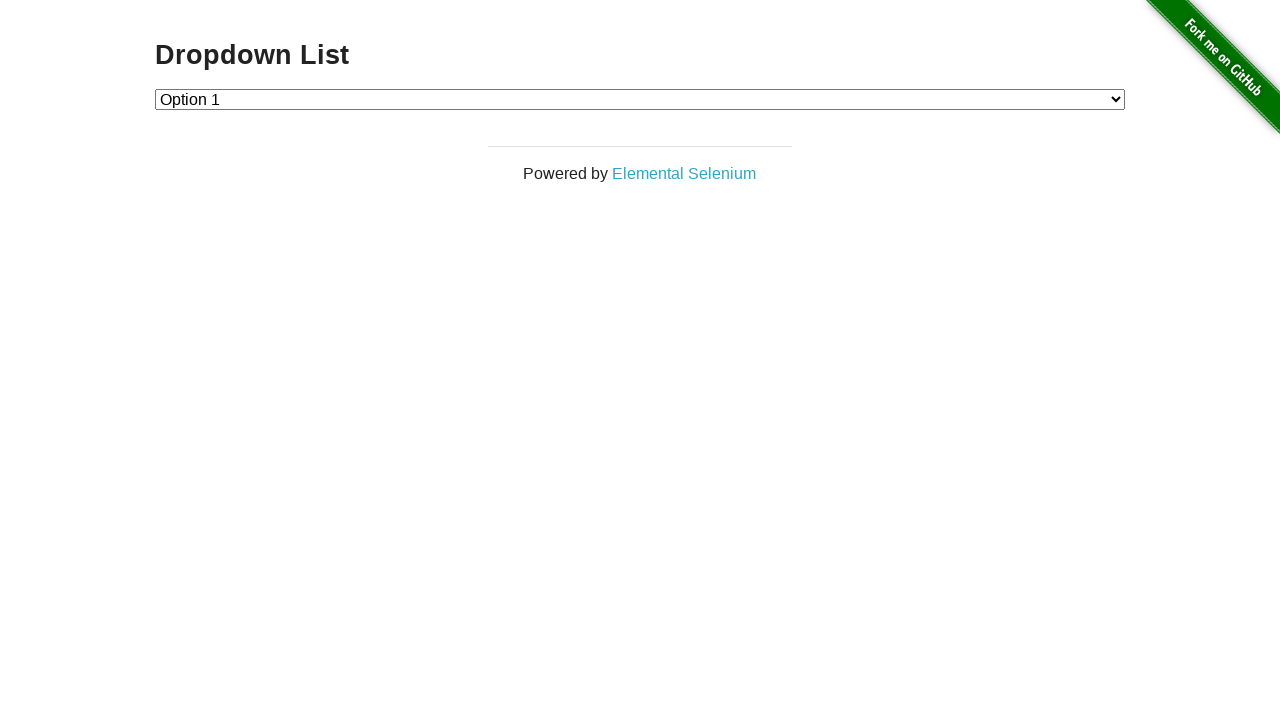

Retrieved the selected dropdown value
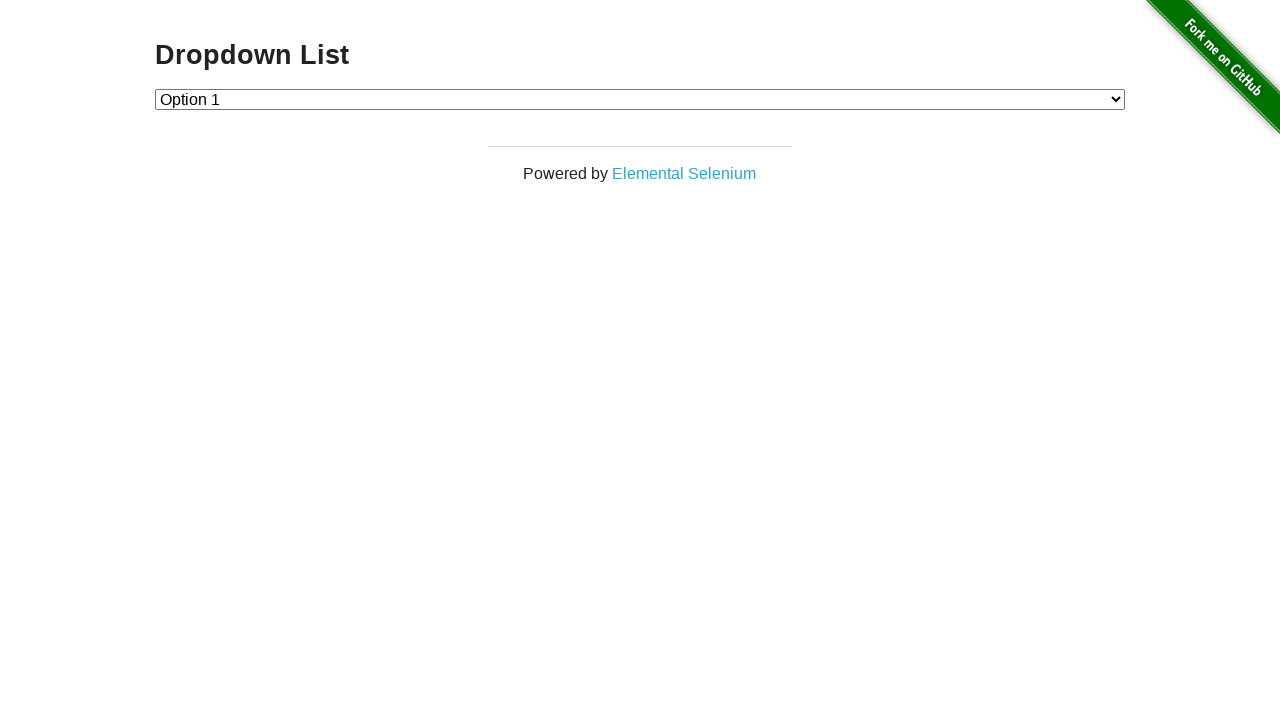

Verified that 'Option 1' (value '1') was successfully selected
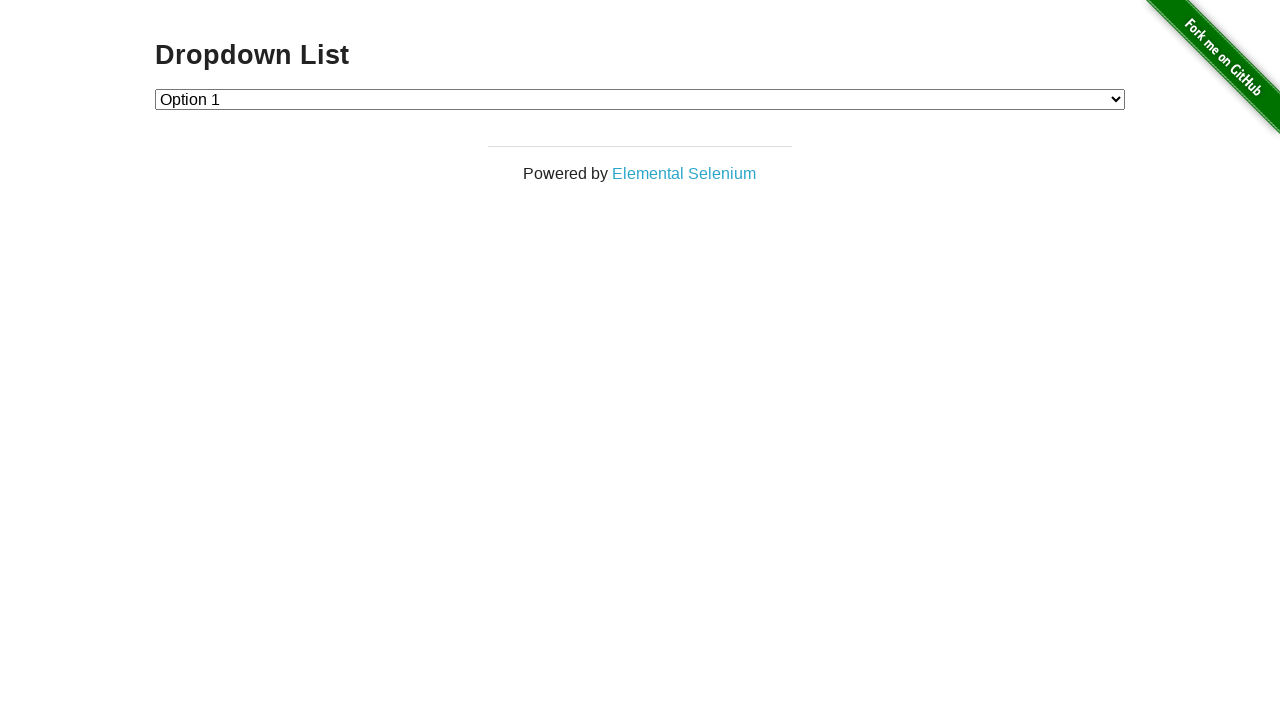

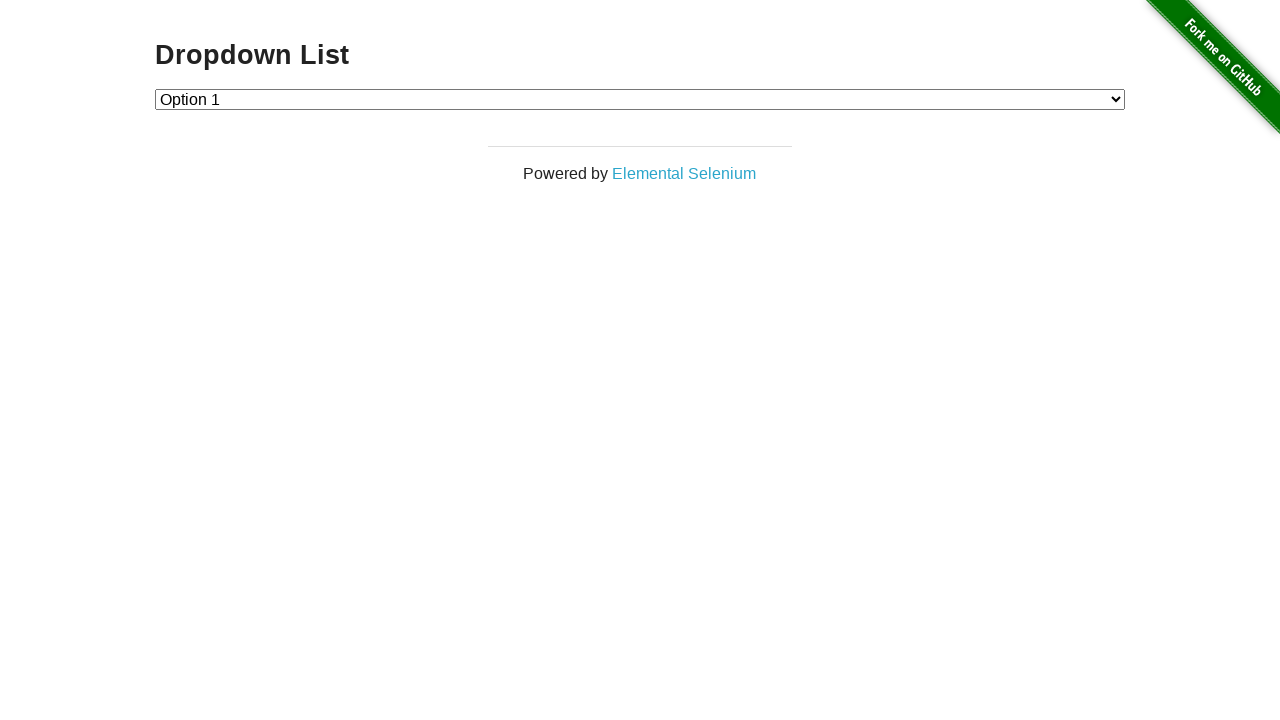